Tests editing an existing person's information by clicking edit button, updating name and job fields, and verifying the changes

Starting URL: https://kristinek.github.io/site/tasks/list_of_people_with_jobs.html

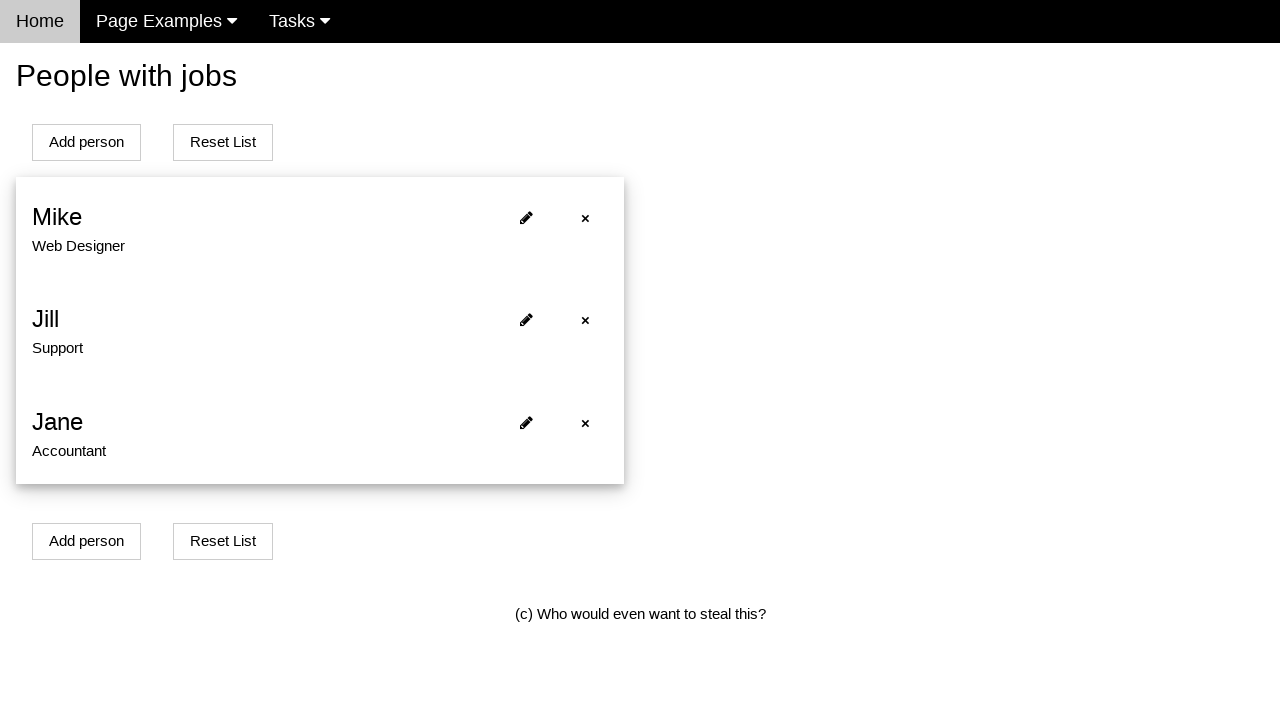

Clicked edit button for first person at (526, 218) on xpath=//*[@id='person0']/span[2]
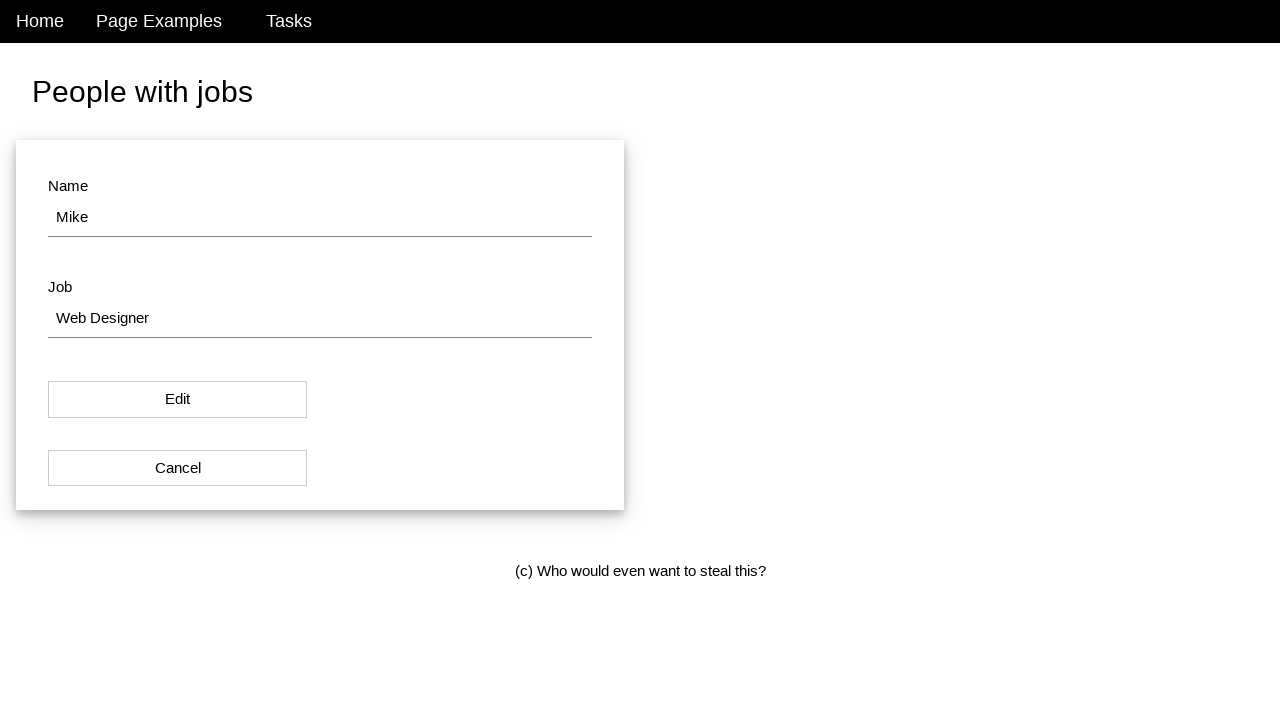

Updated name field to 'John' on #name
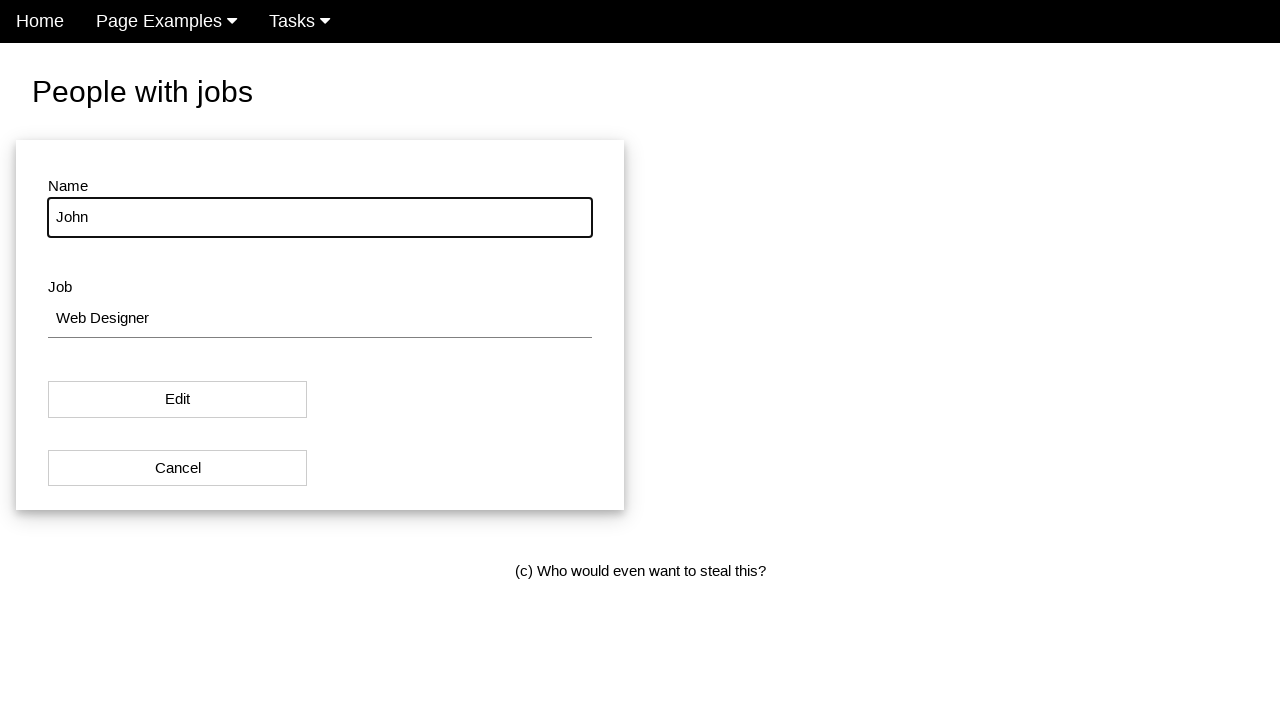

Updated job field to 'Manager' on #job
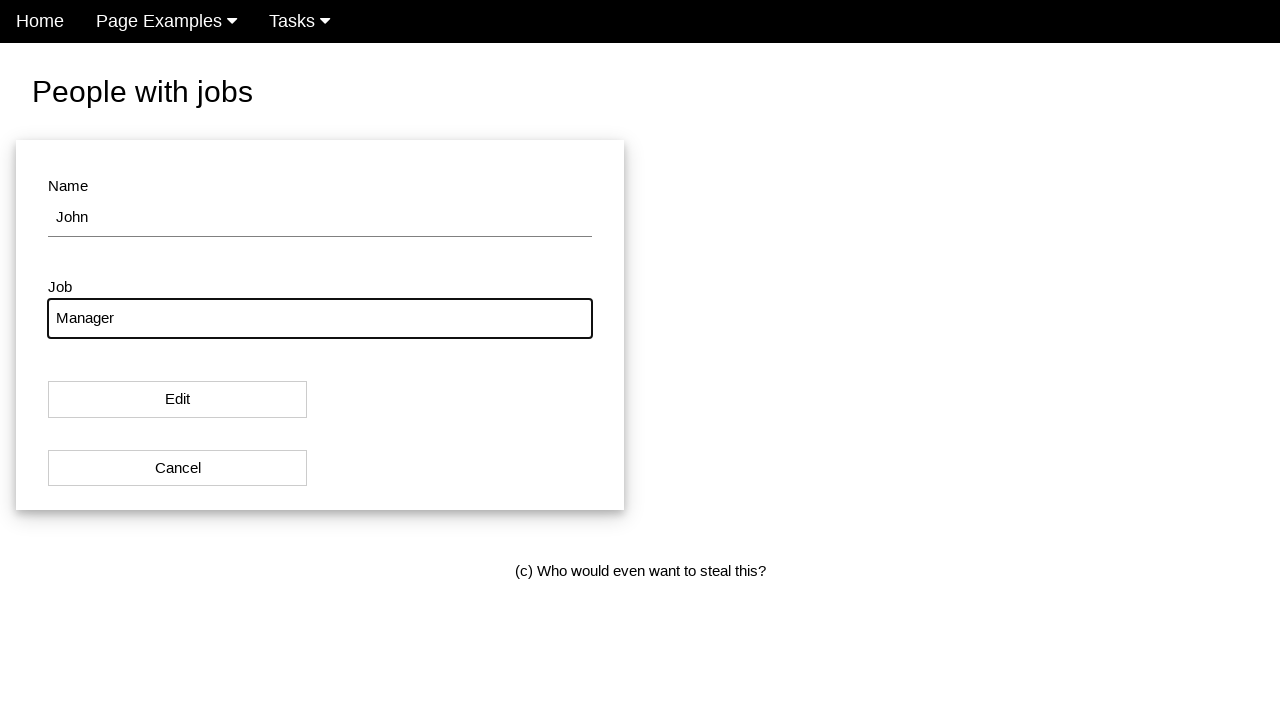

Clicked modal button to submit changes at (178, 400) on #modal_button
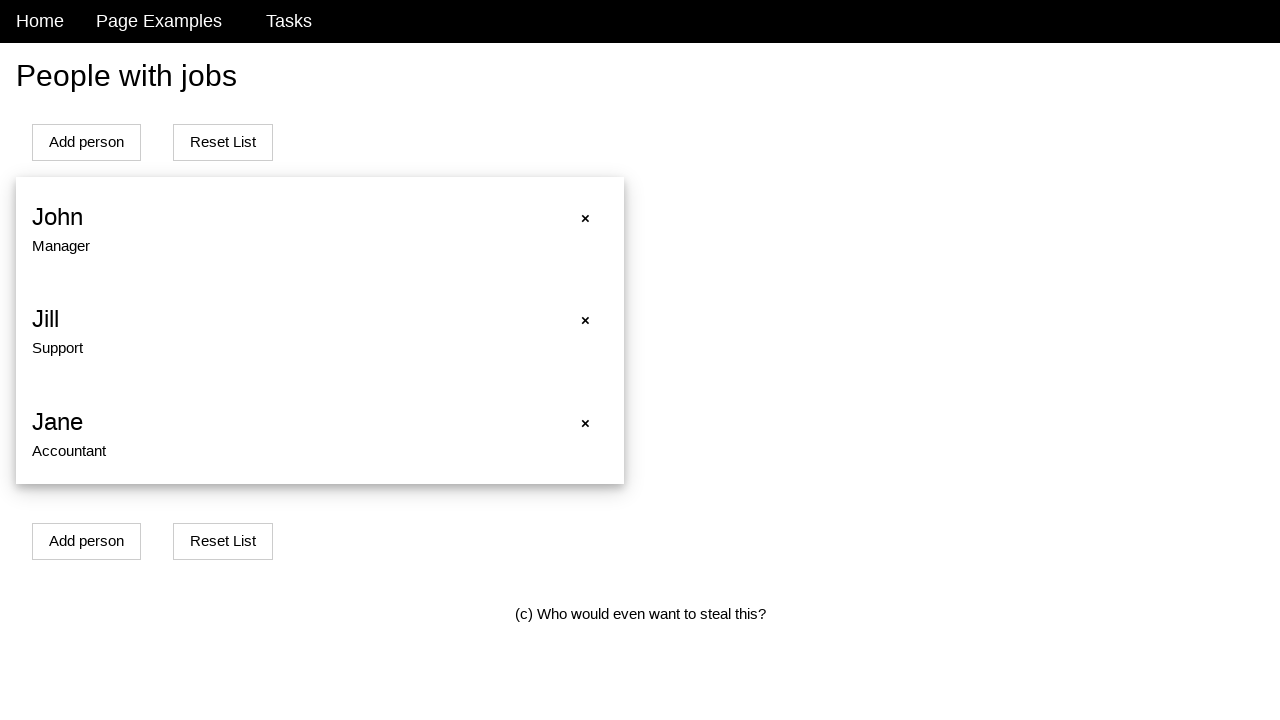

Waited for update to complete
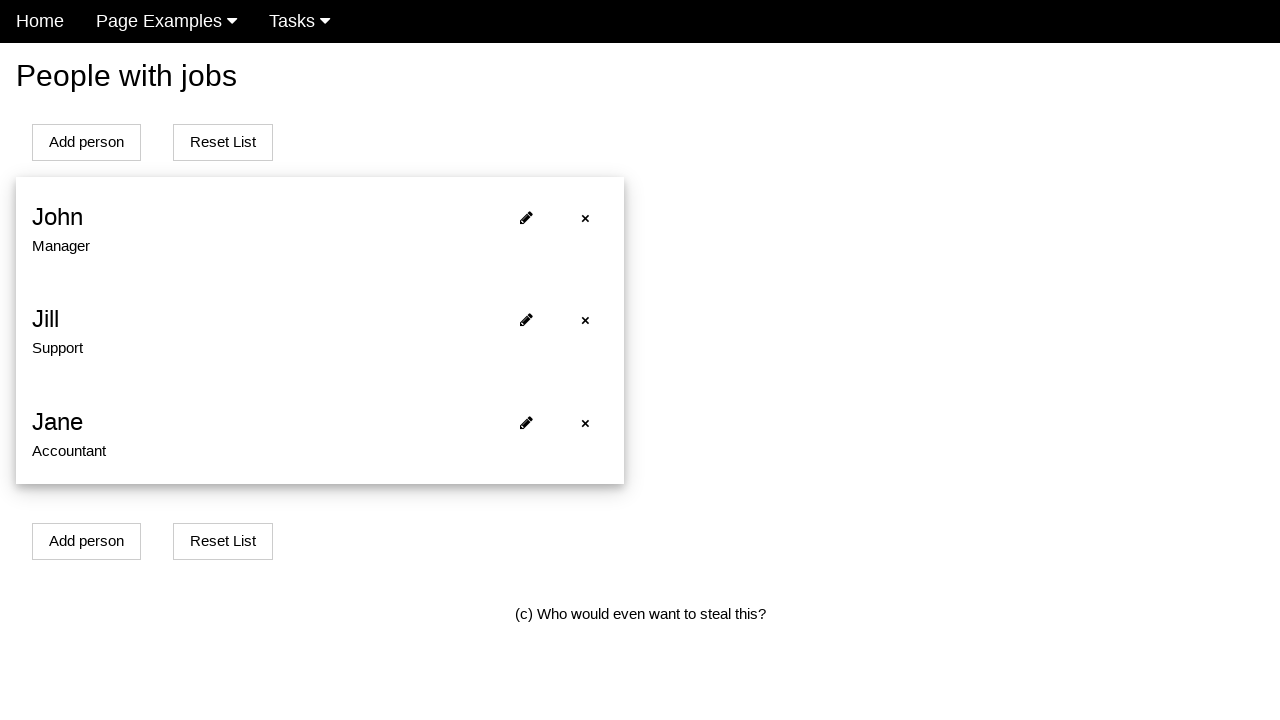

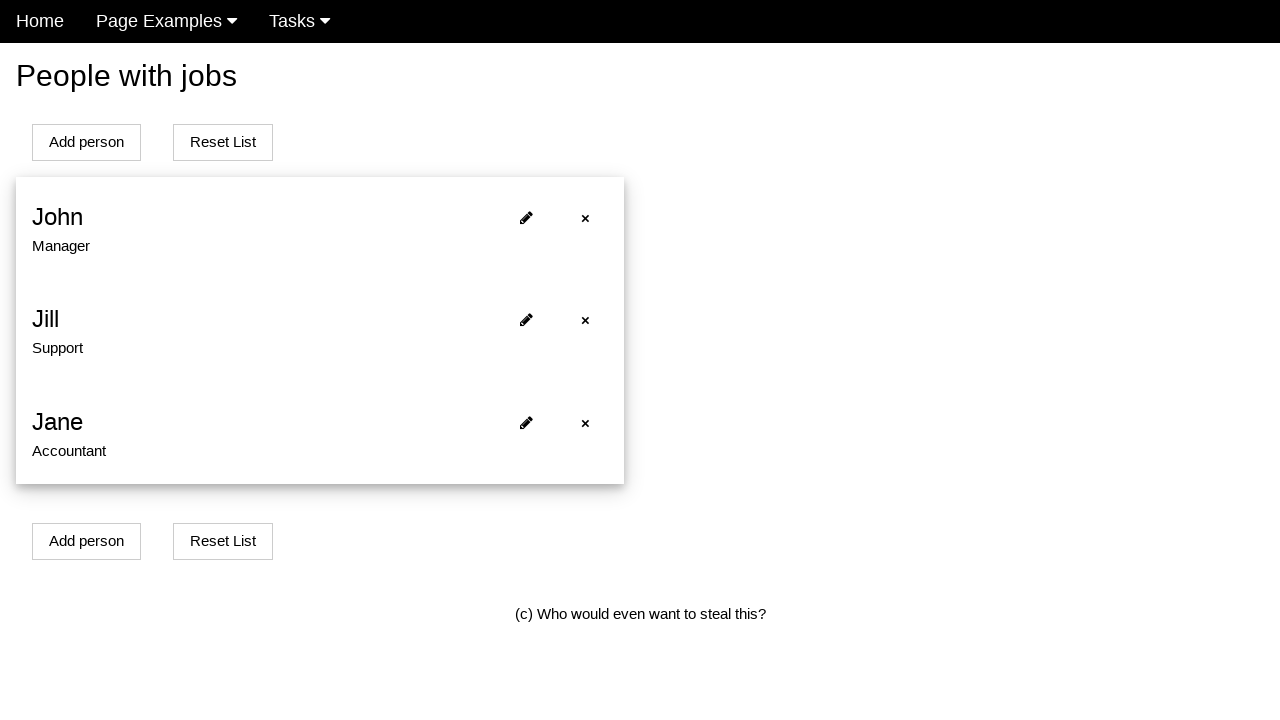